Tests GitHub search functionality by clicking the search button, entering "Selenium" as a search query, submitting the search, and waiting for results to load.

Starting URL: https://github.com

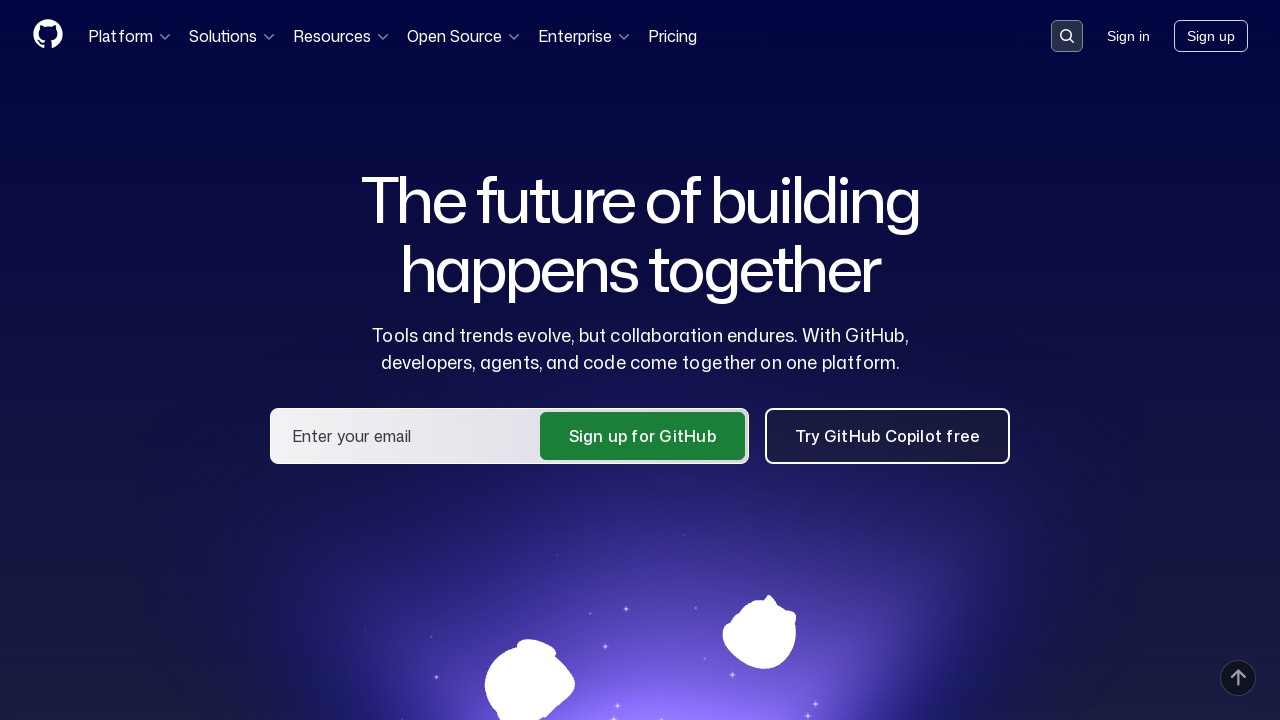

Clicked search button to open search dialog at (1067, 36) on button[data-target='qbsearch-input.inputButton']
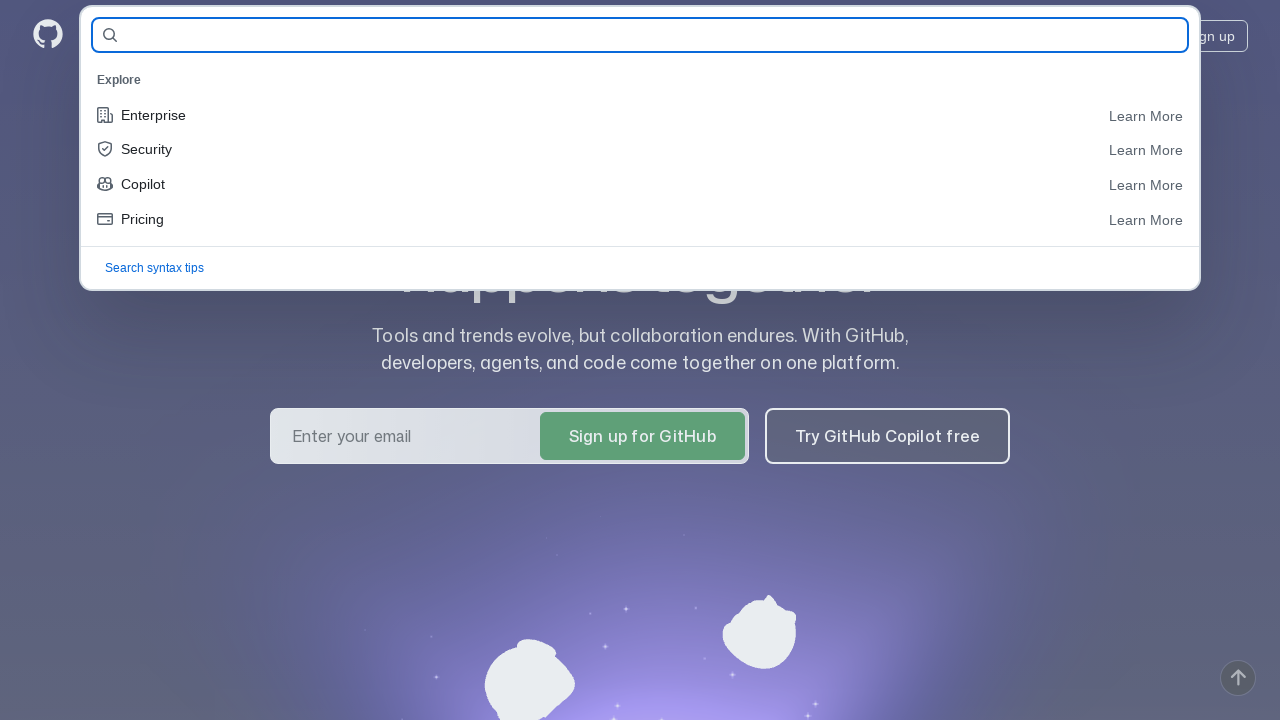

Search input field became visible
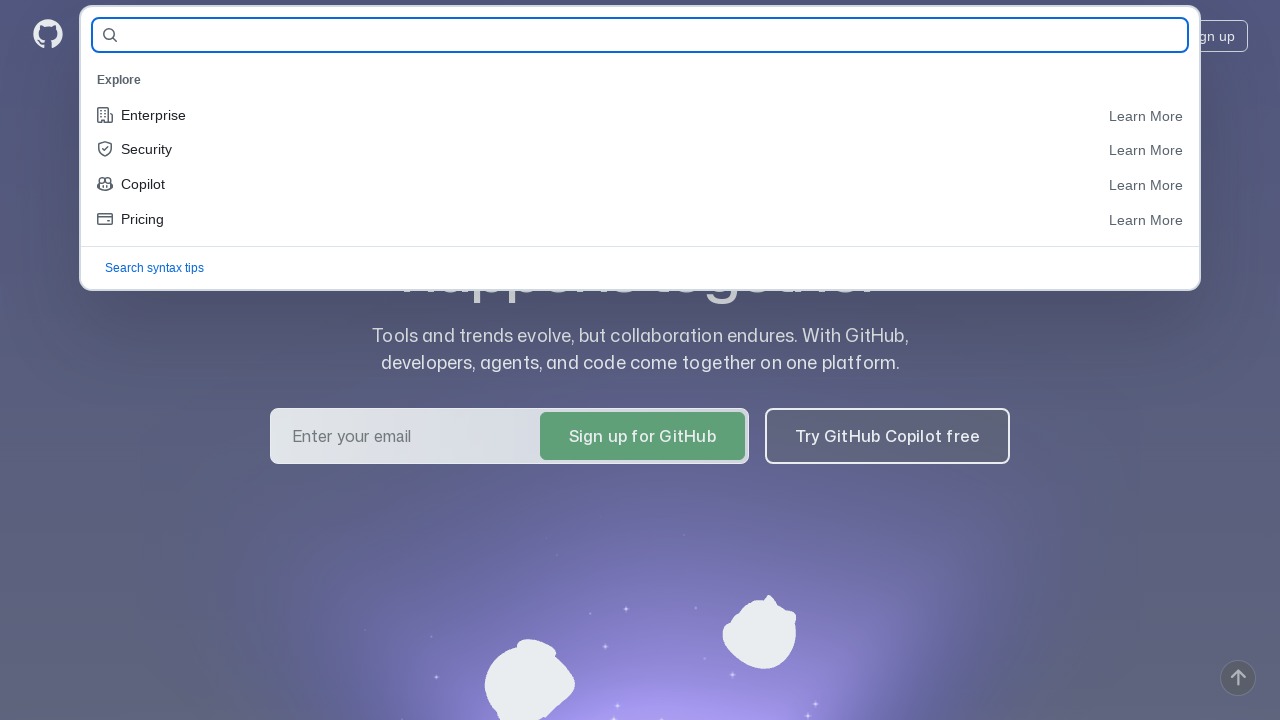

Filled search input with 'Selenium' on #query-builder-test
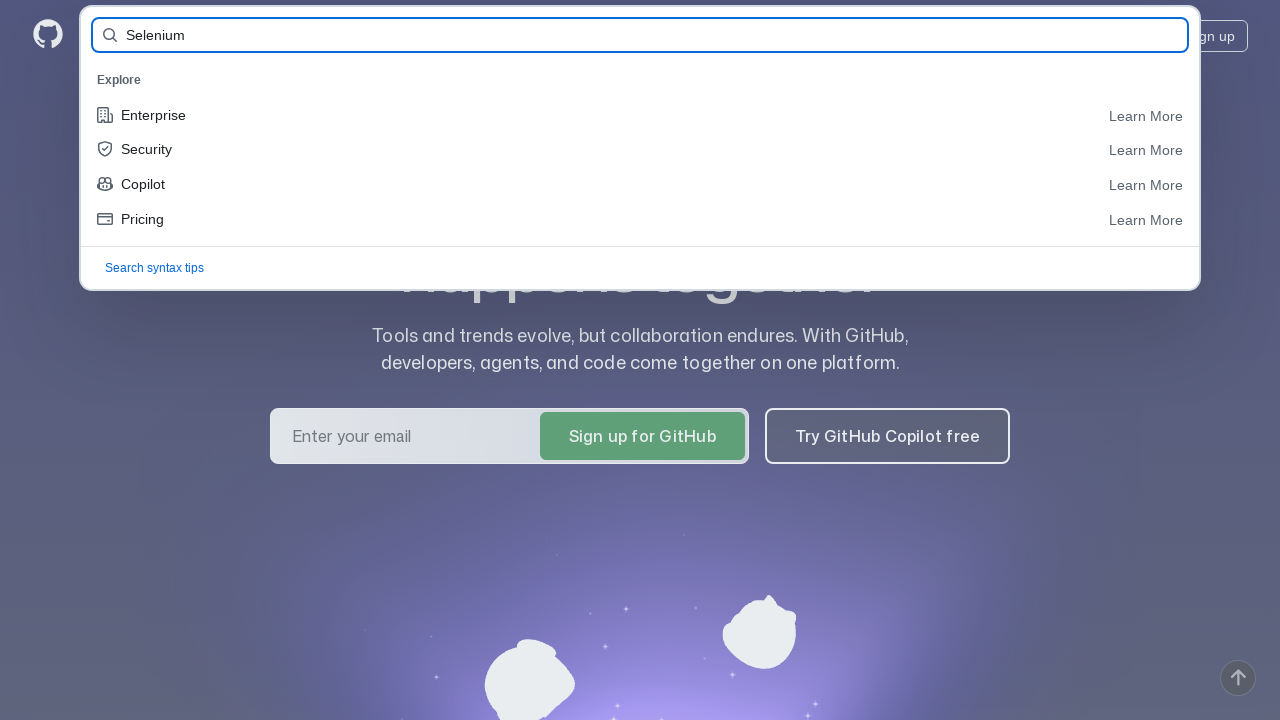

Pressed Enter to submit the search query on #query-builder-test
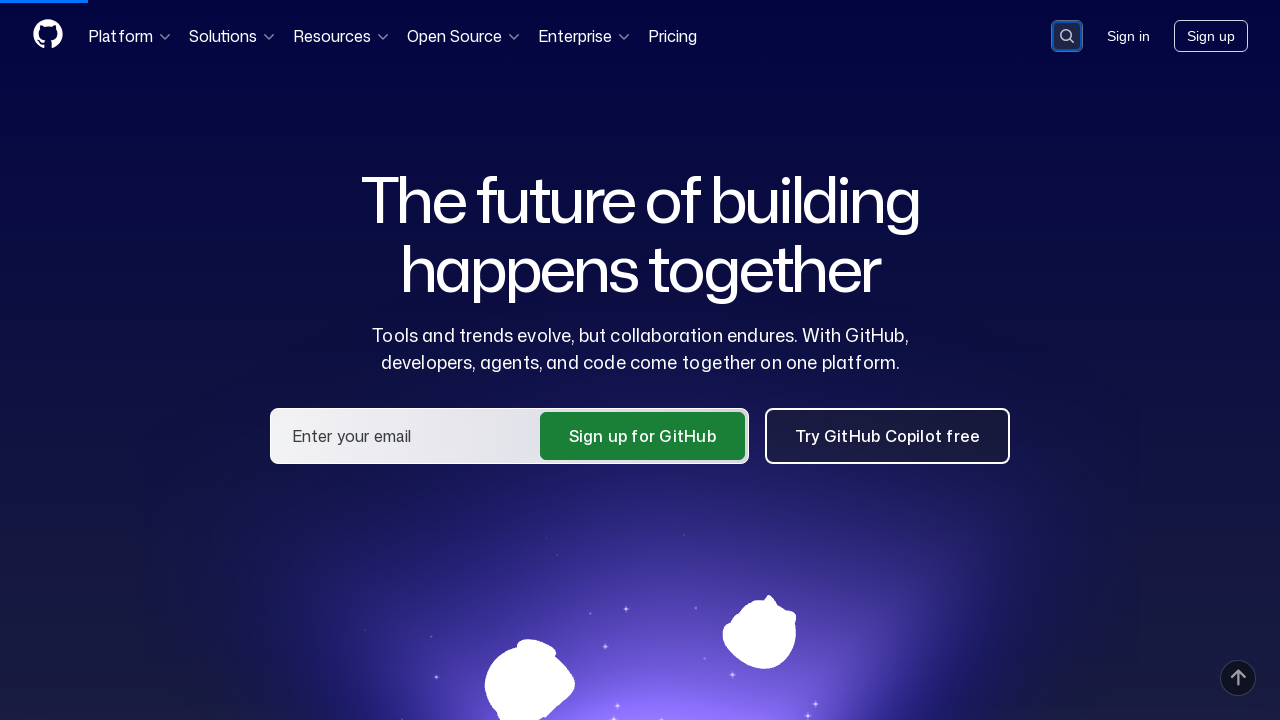

Search results loaded successfully
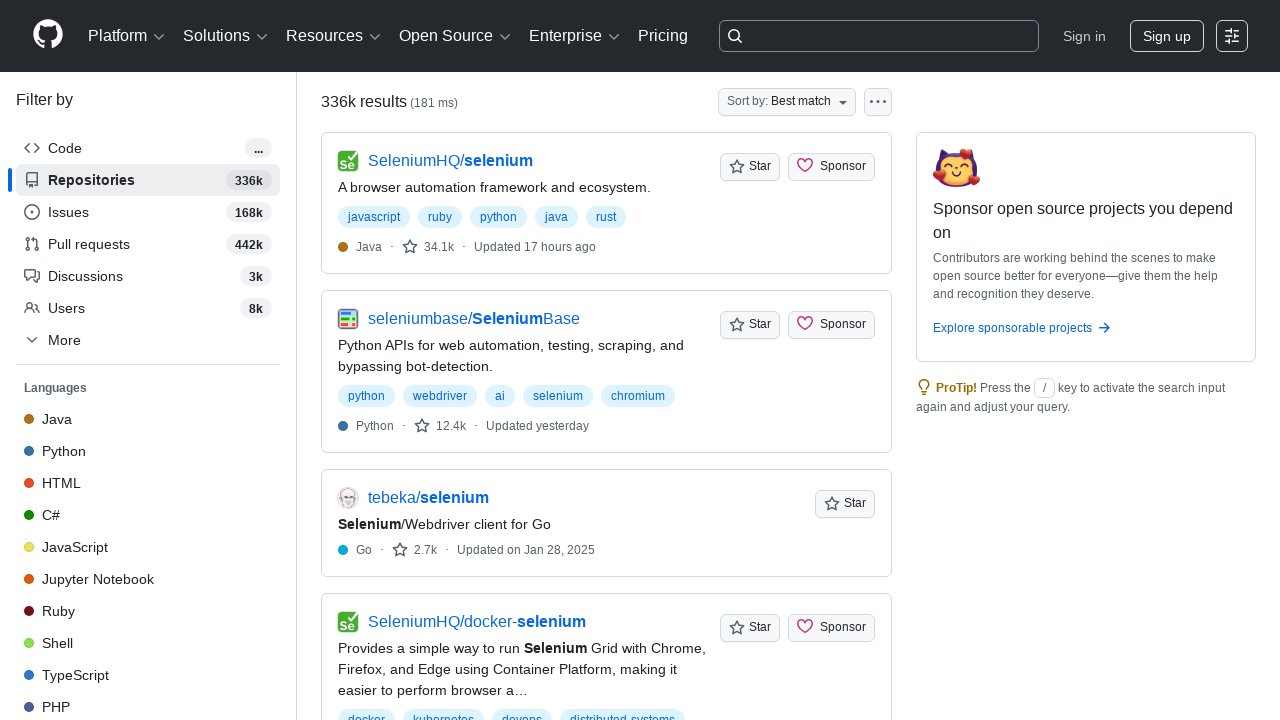

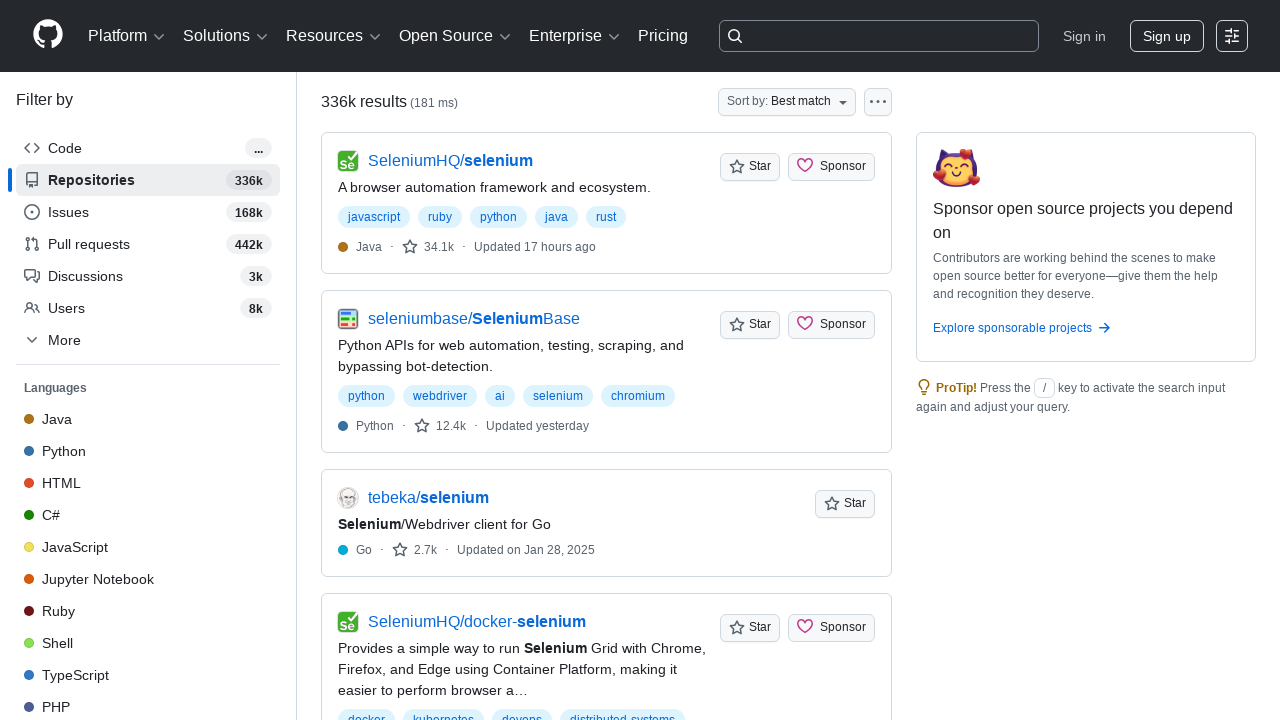